Opens the Walmart homepage and maximizes the browser window to verify the site loads correctly

Starting URL: https://walmart.com

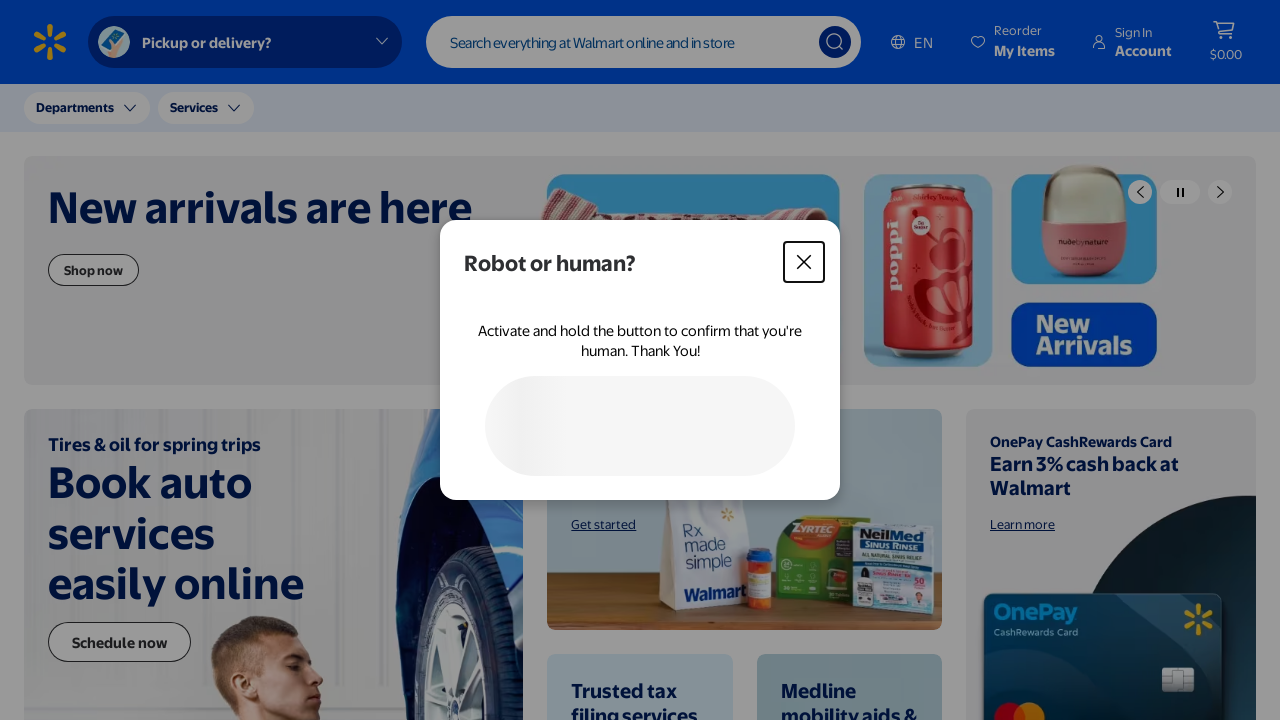

Walmart homepage loaded - DOM content ready
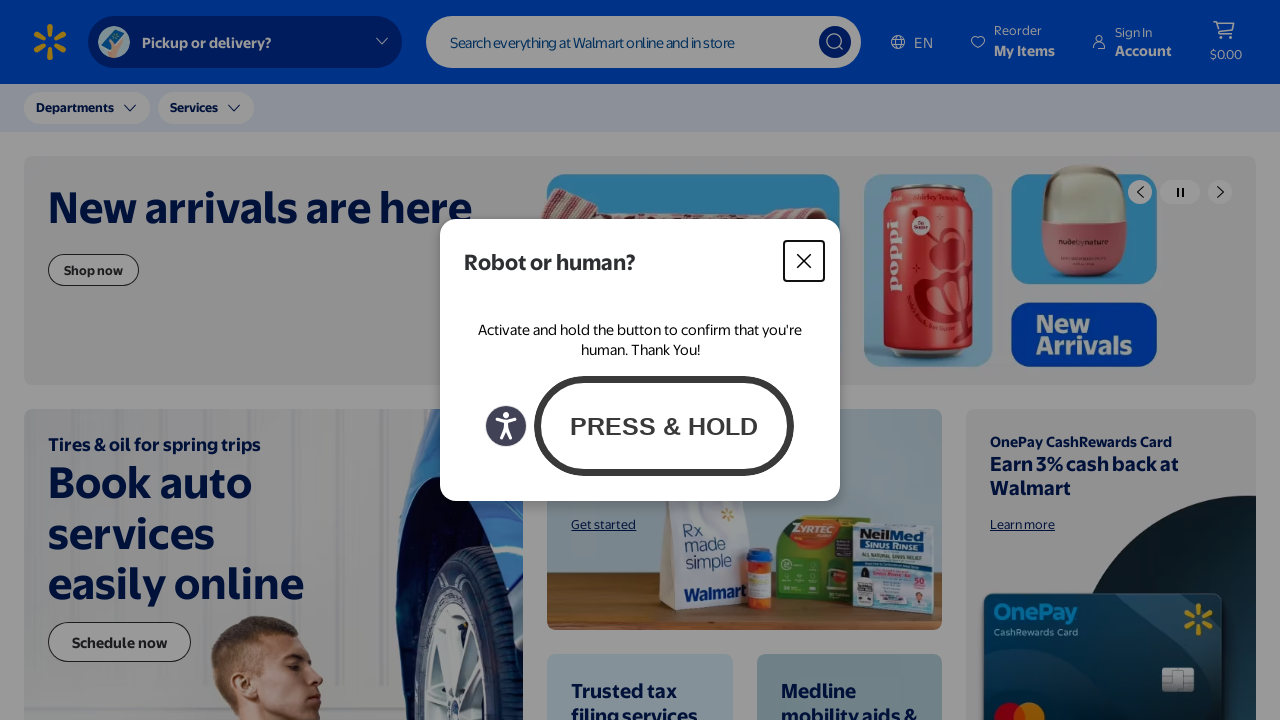

Browser window maximized to full available screen size
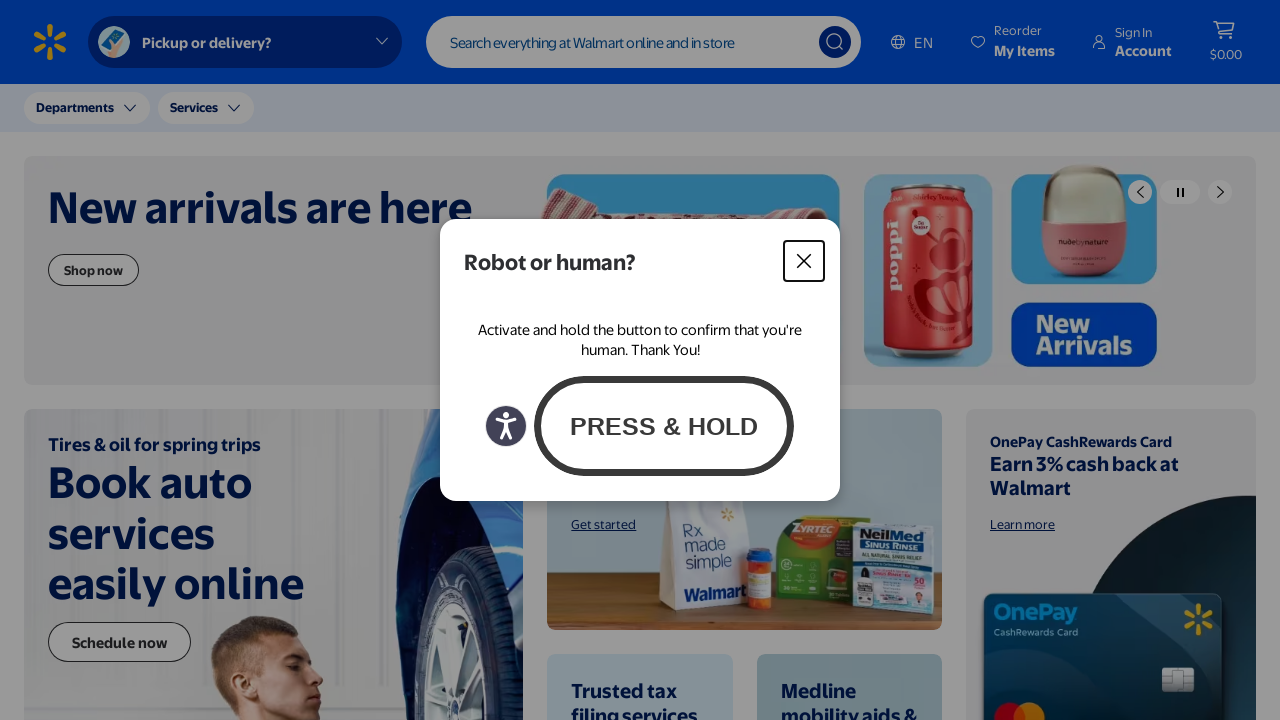

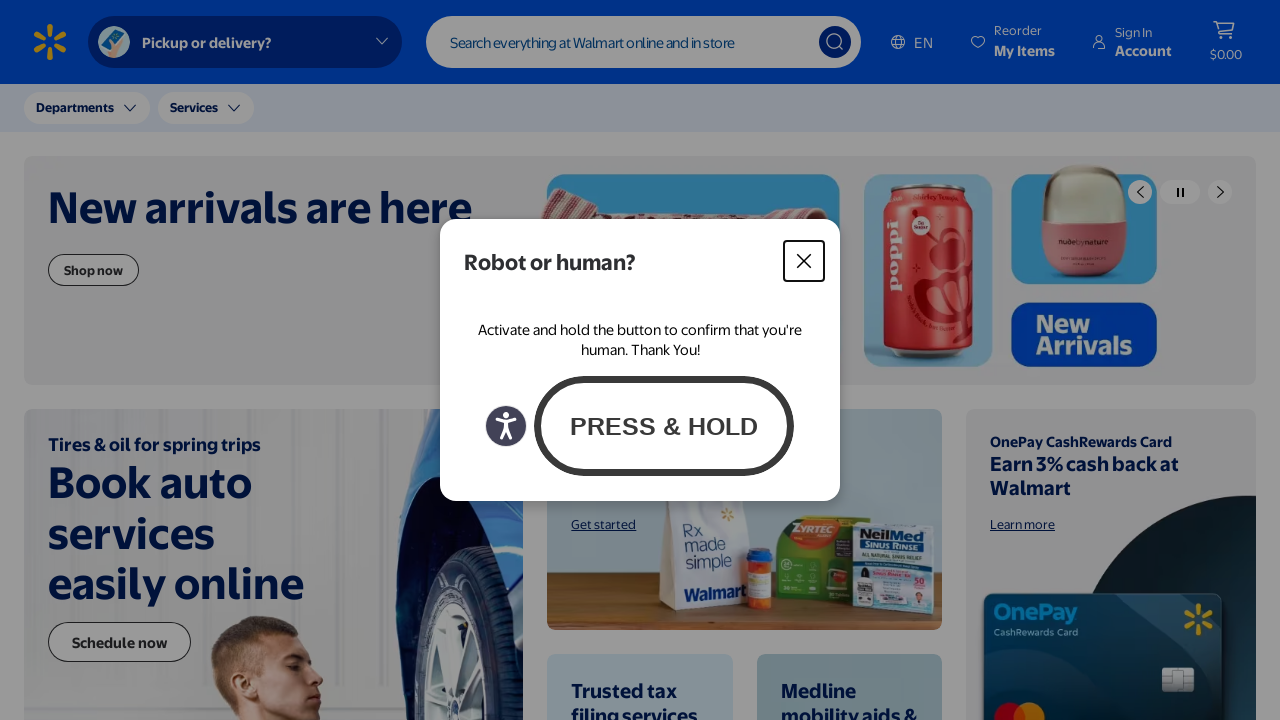